Tests multi-select dropdown functionality by selecting multiple car options using different selection methods (by index, by visible text) and then deselecting them

Starting URL: https://demoqa.com/select-menu

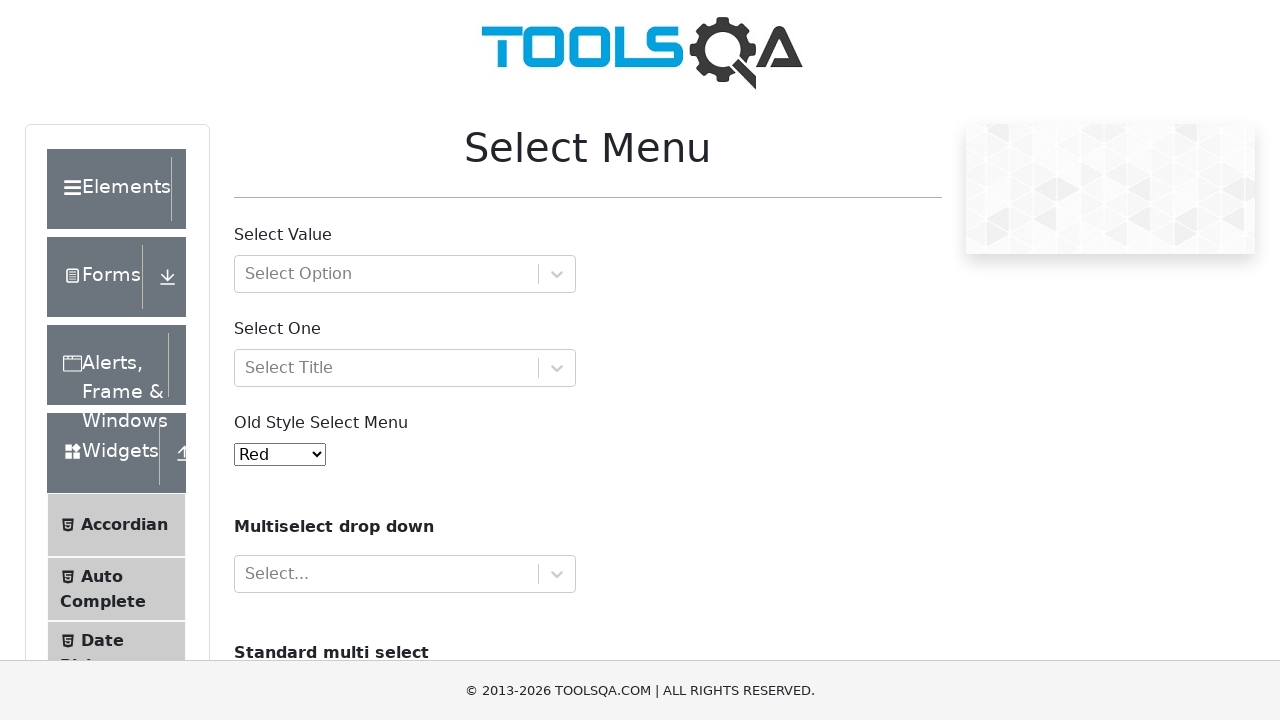

Navigated to select menu test page
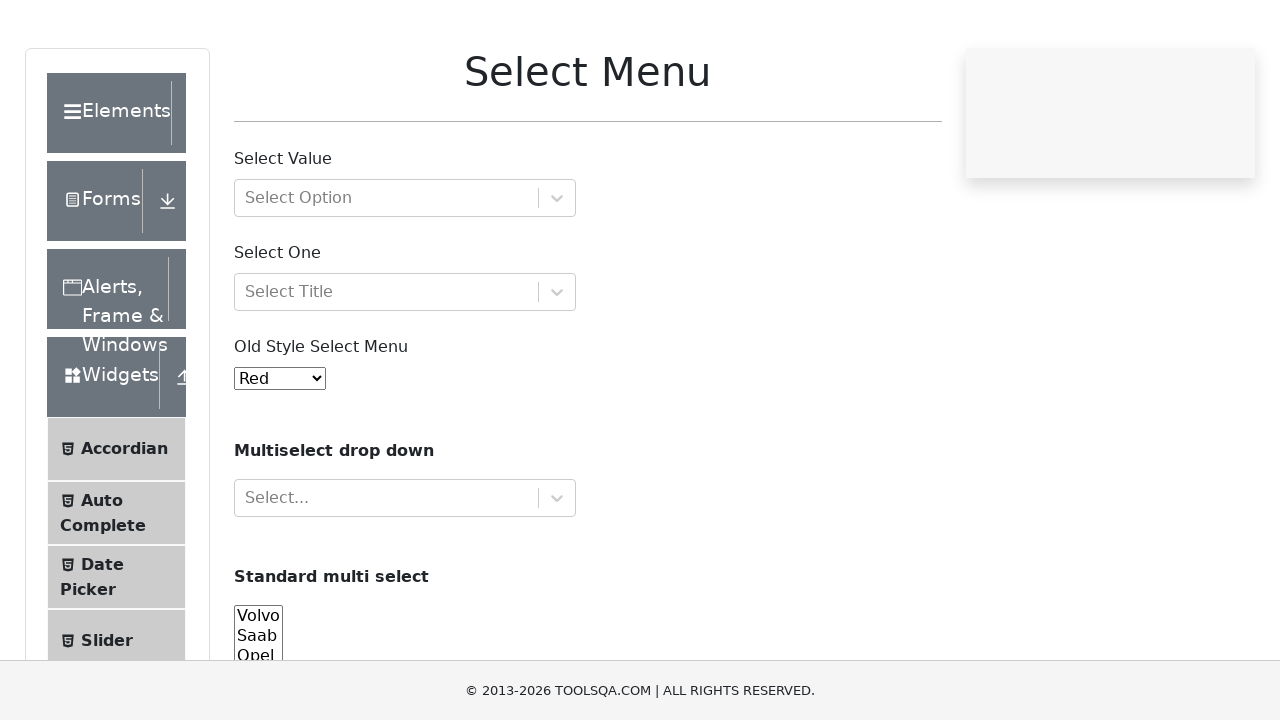

Selected Volvo by index 1 from multi-select dropdown on #cars
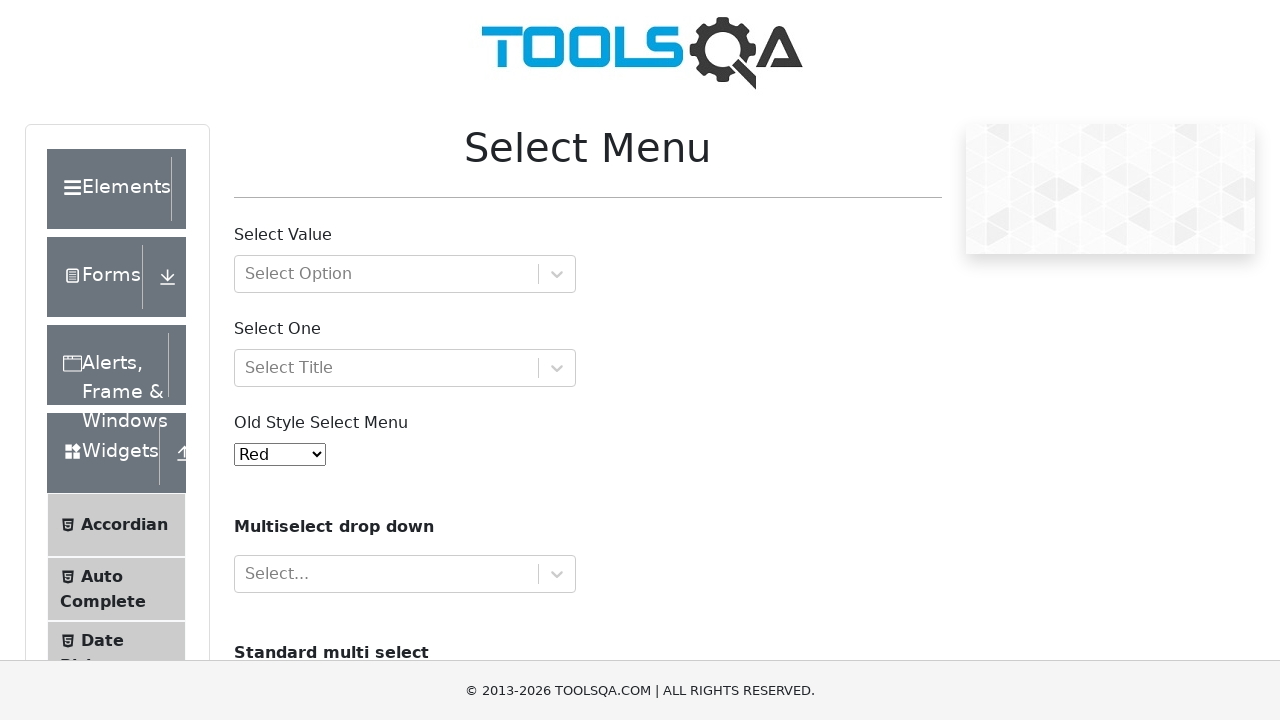

Selected Opel by visible text from multi-select dropdown on #cars
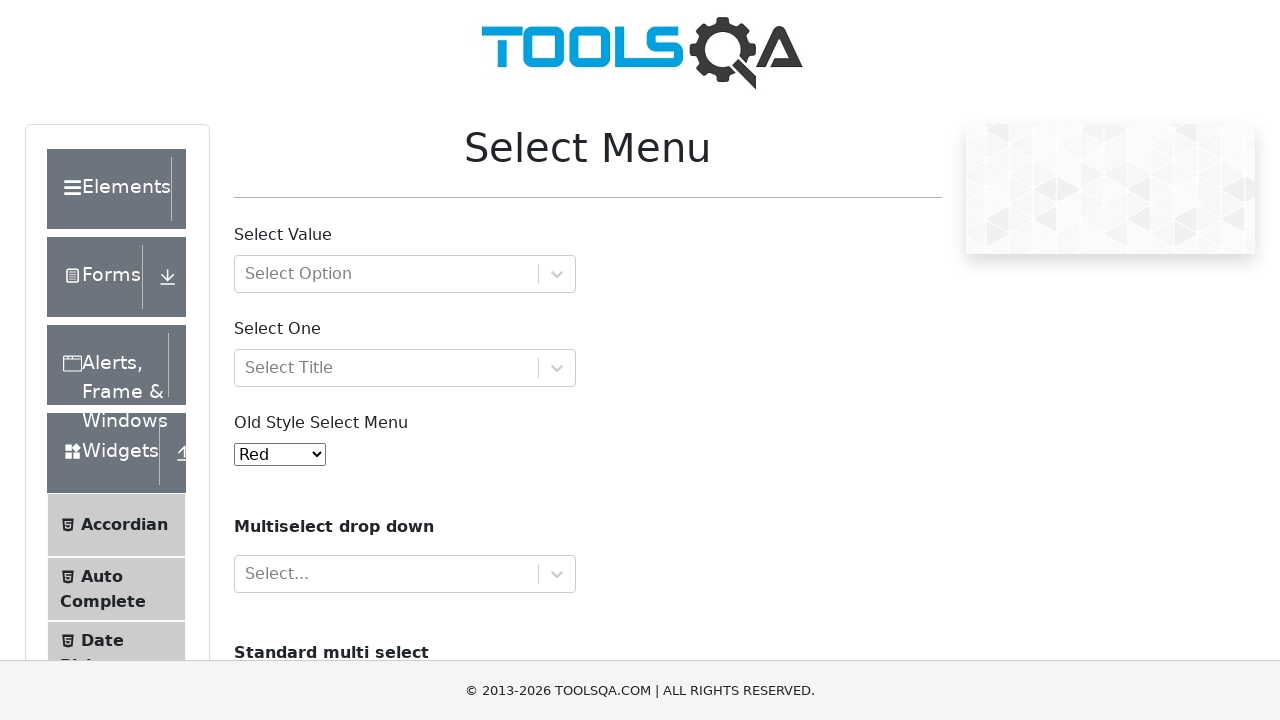

Selected Audi by visible text from multi-select dropdown on #cars
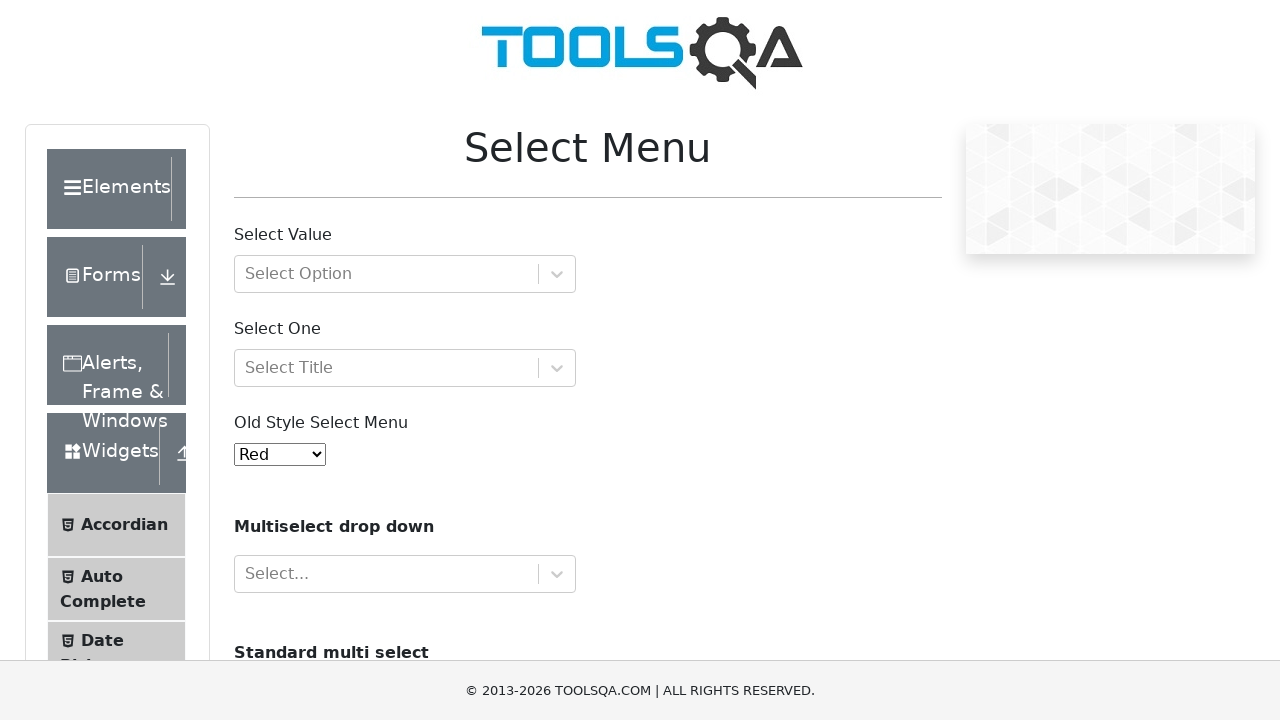

Deselected Opel by setting selection to Volvo and Audi only on #cars
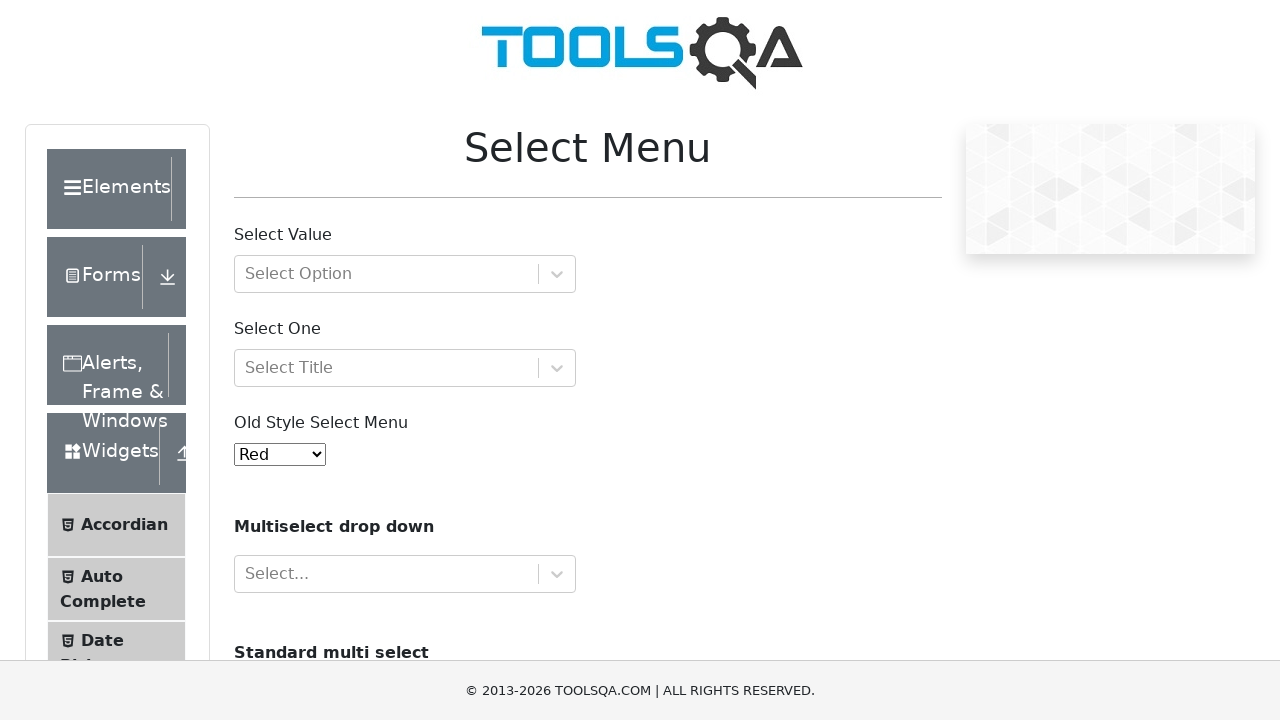

Deselected all options by setting empty selection on #cars
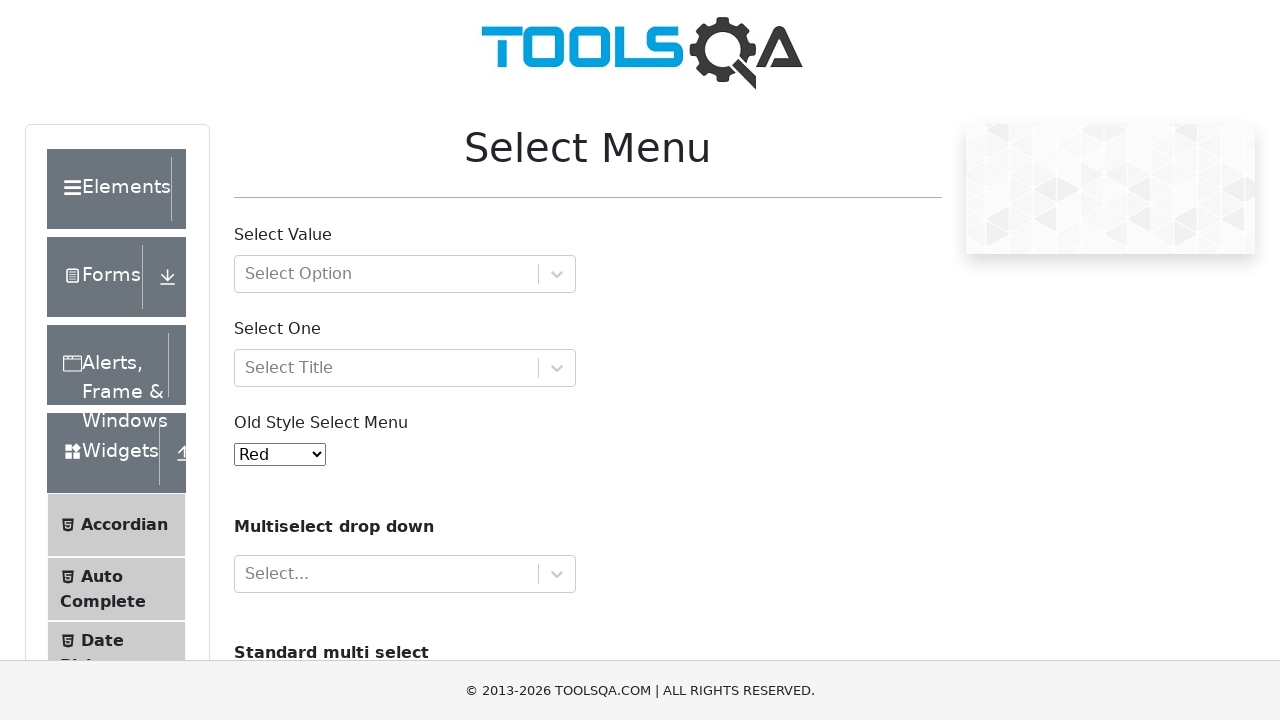

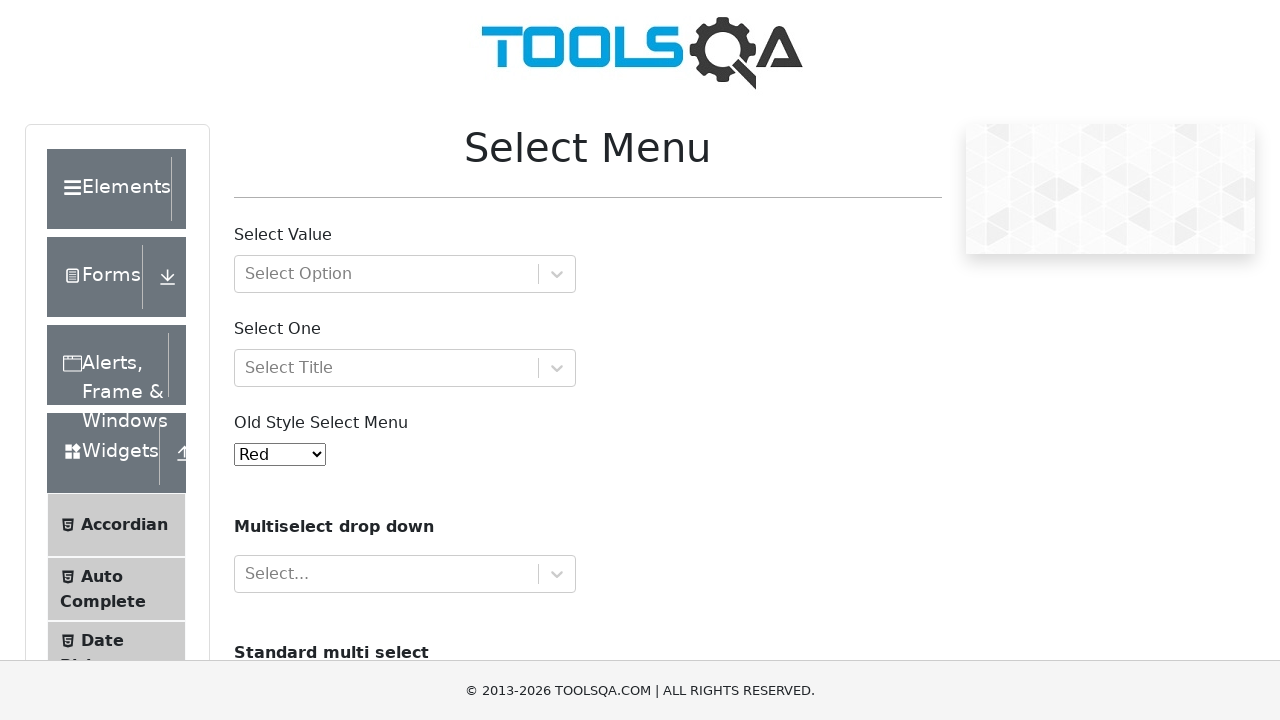